Tests window handling by clicking a button to open a new window, switching to it, and filling a form field in the new window

Starting URL: https://www.hyrtutorials.com/p/window-handles-practice.html

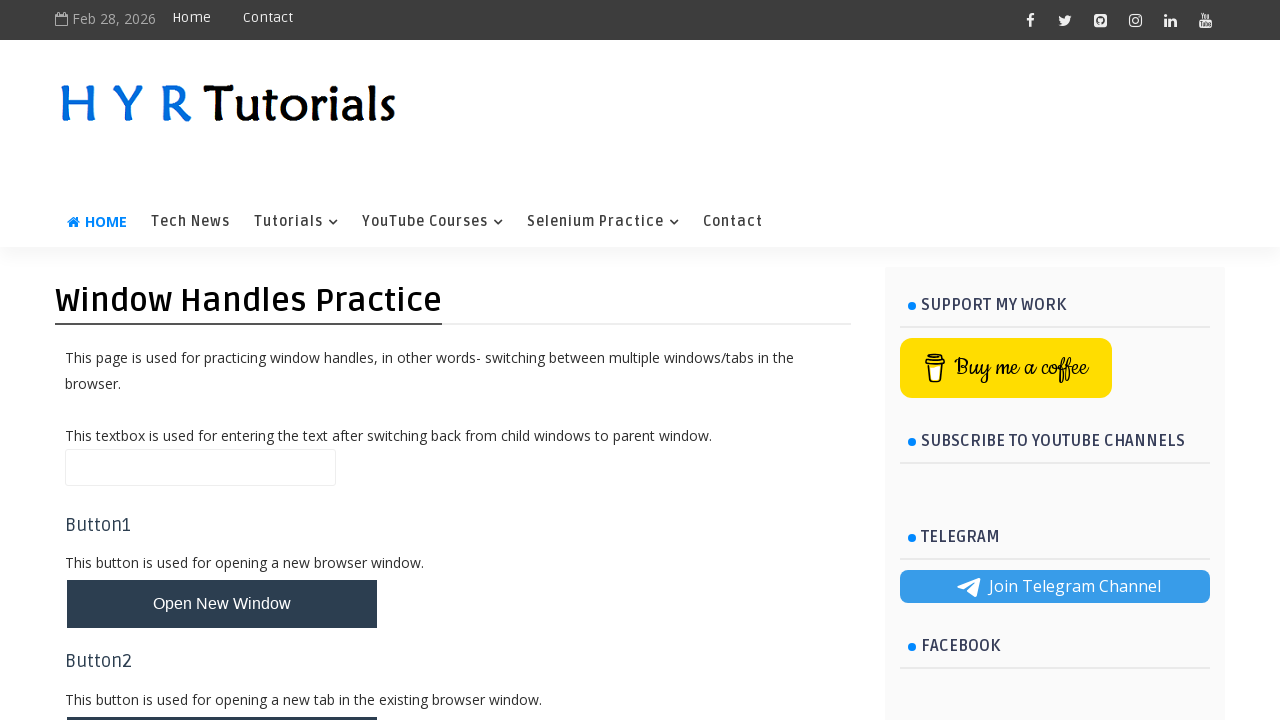

Clicked button to open new window at (222, 604) on #newWindowBtn
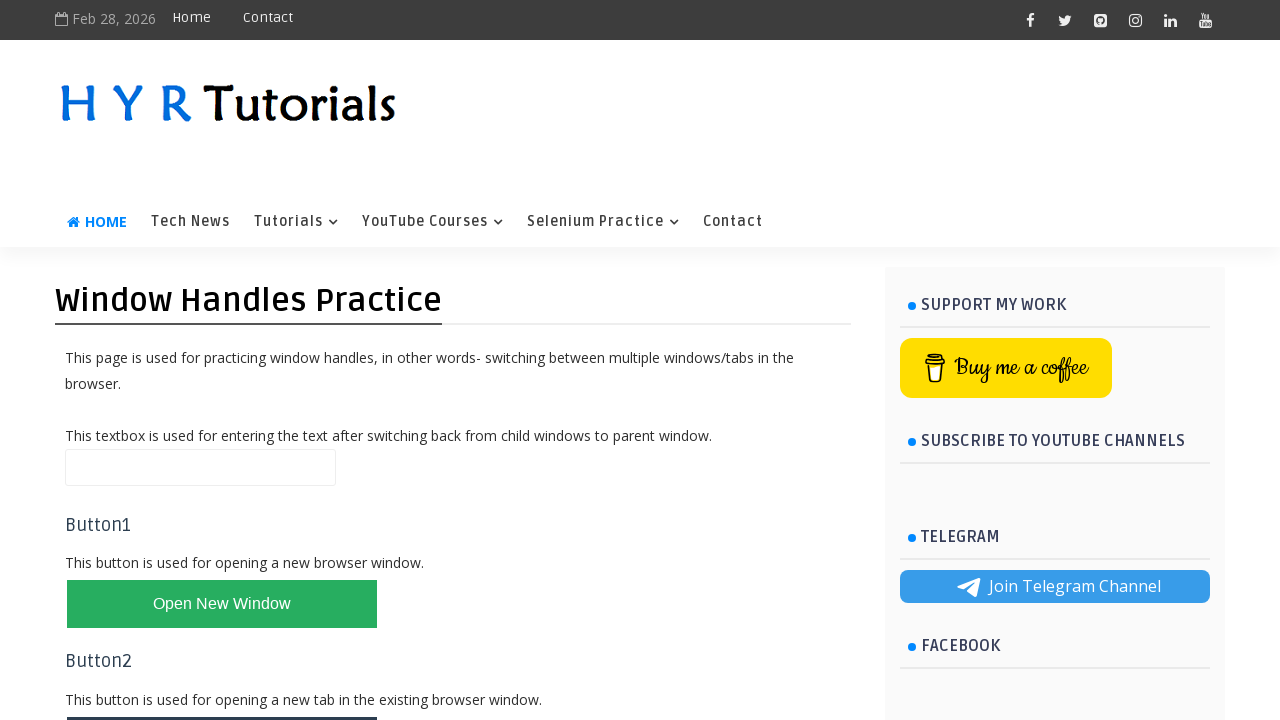

Captured new window/page reference
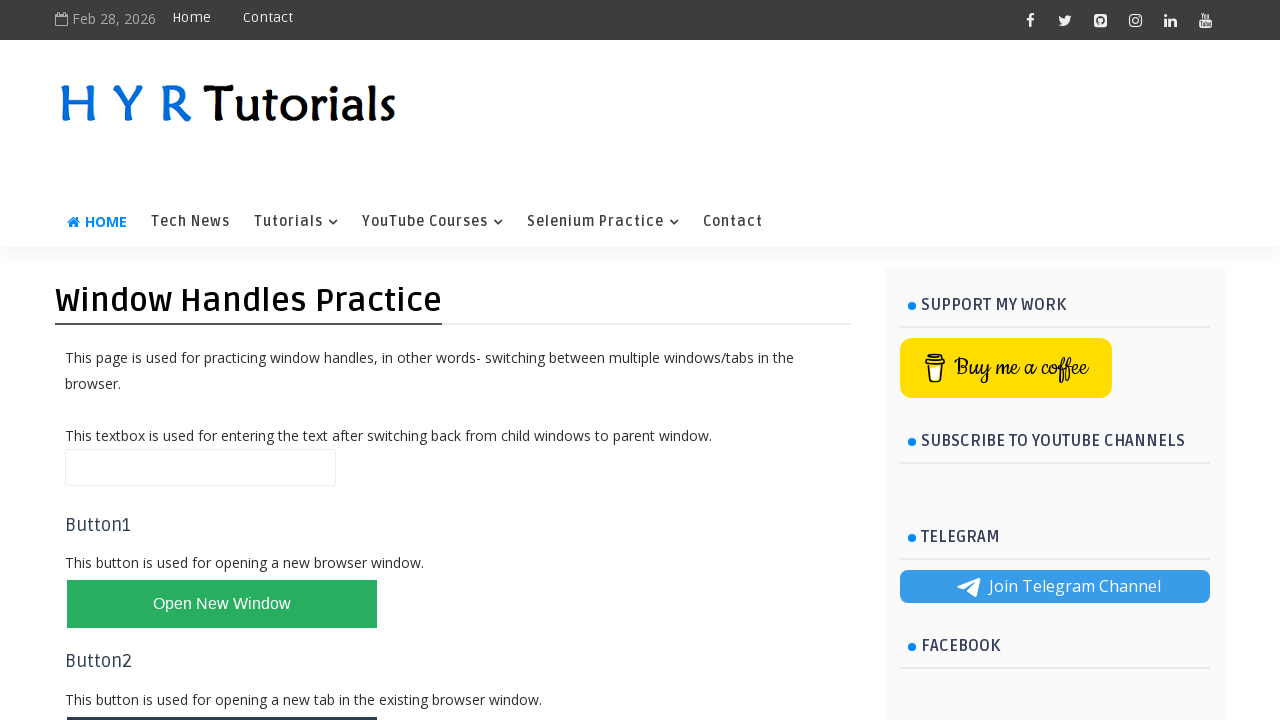

New window loaded successfully
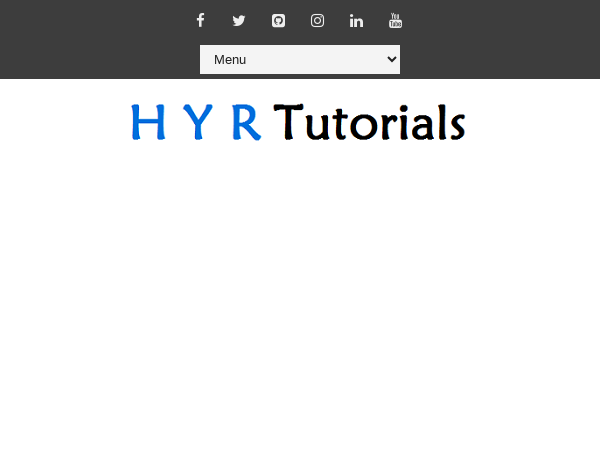

Filled firstName field with 'HYR' in new window on #firstName
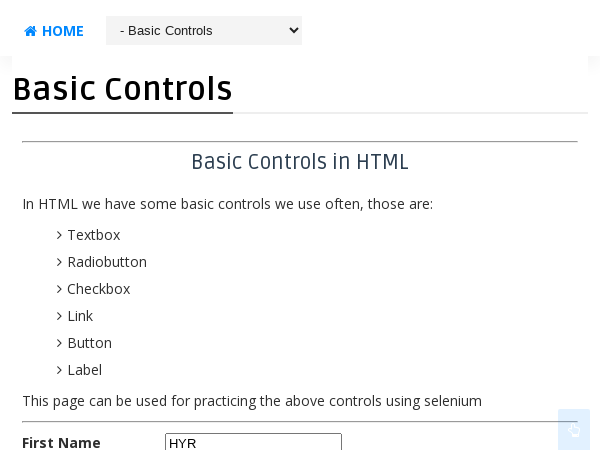

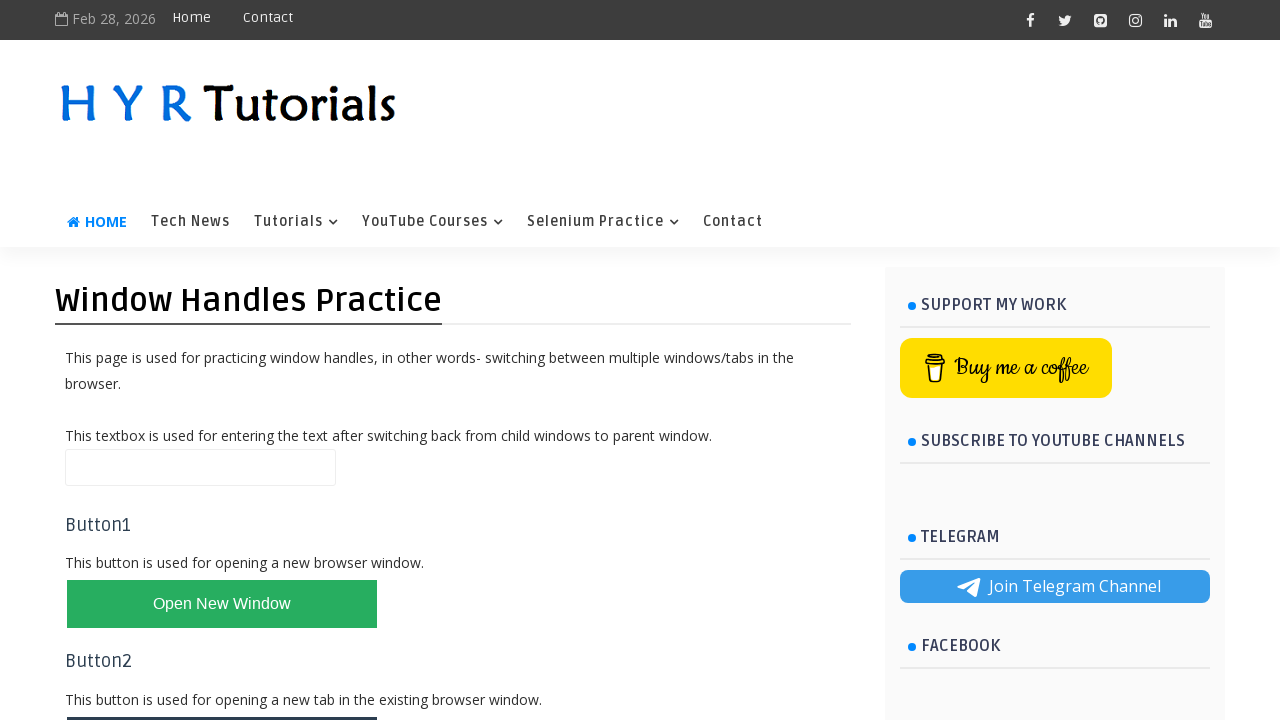